Tests search functionality by searching for a term that returns results and verifies search results are displayed

Starting URL: https://playwright.dev/docs/test-configuration

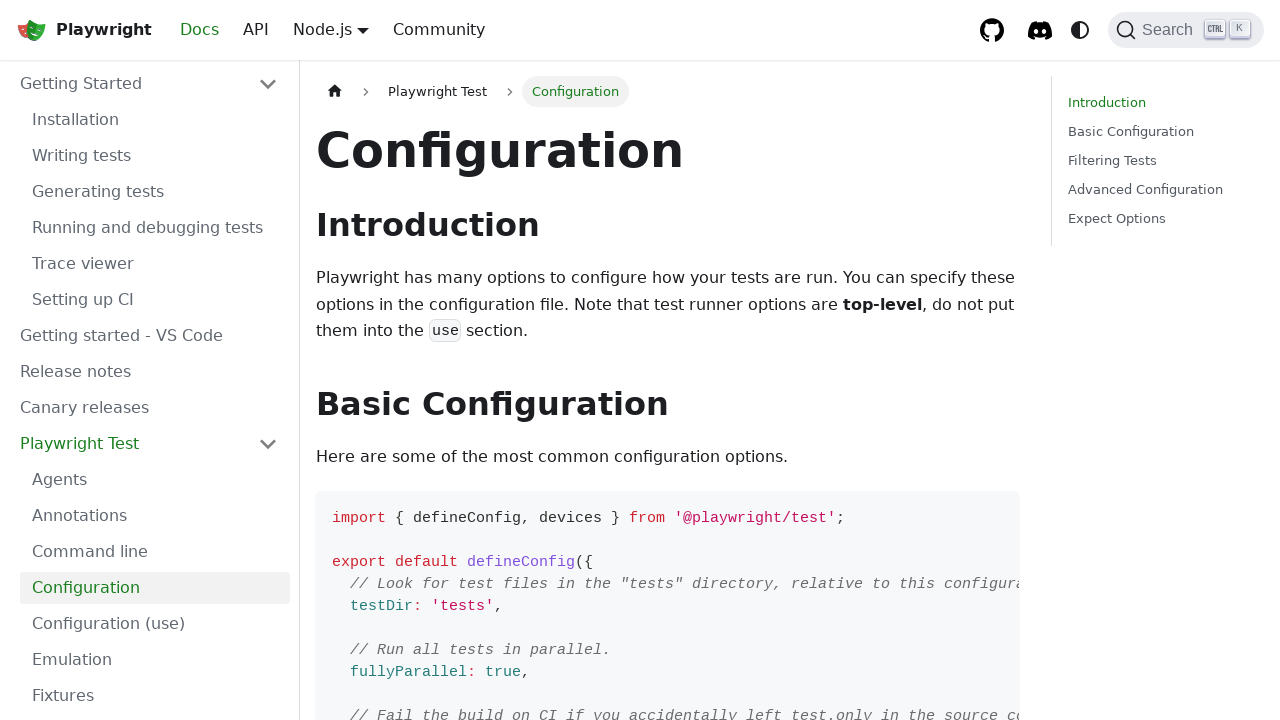

Clicked Search button to open search dialog at (1186, 30) on internal:role=button[name="Search"i]
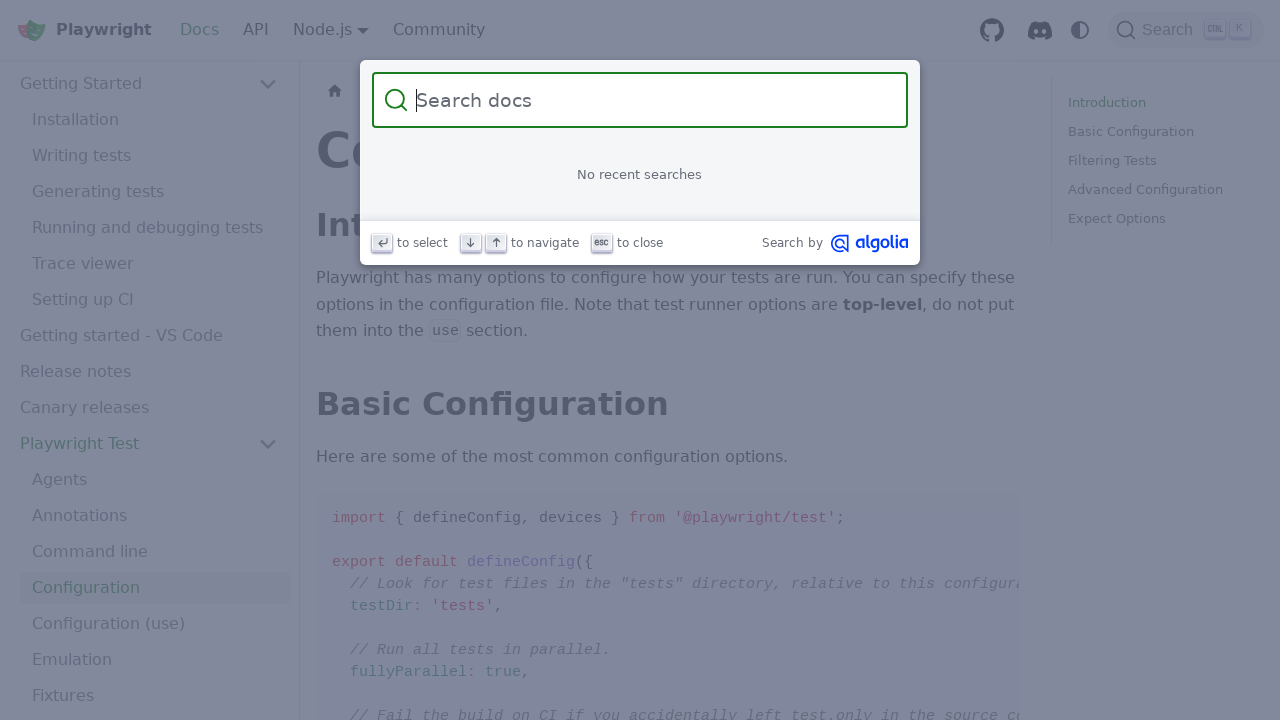

Clicked on search input field at (652, 100) on internal:attr=[placeholder="Search docs"i]
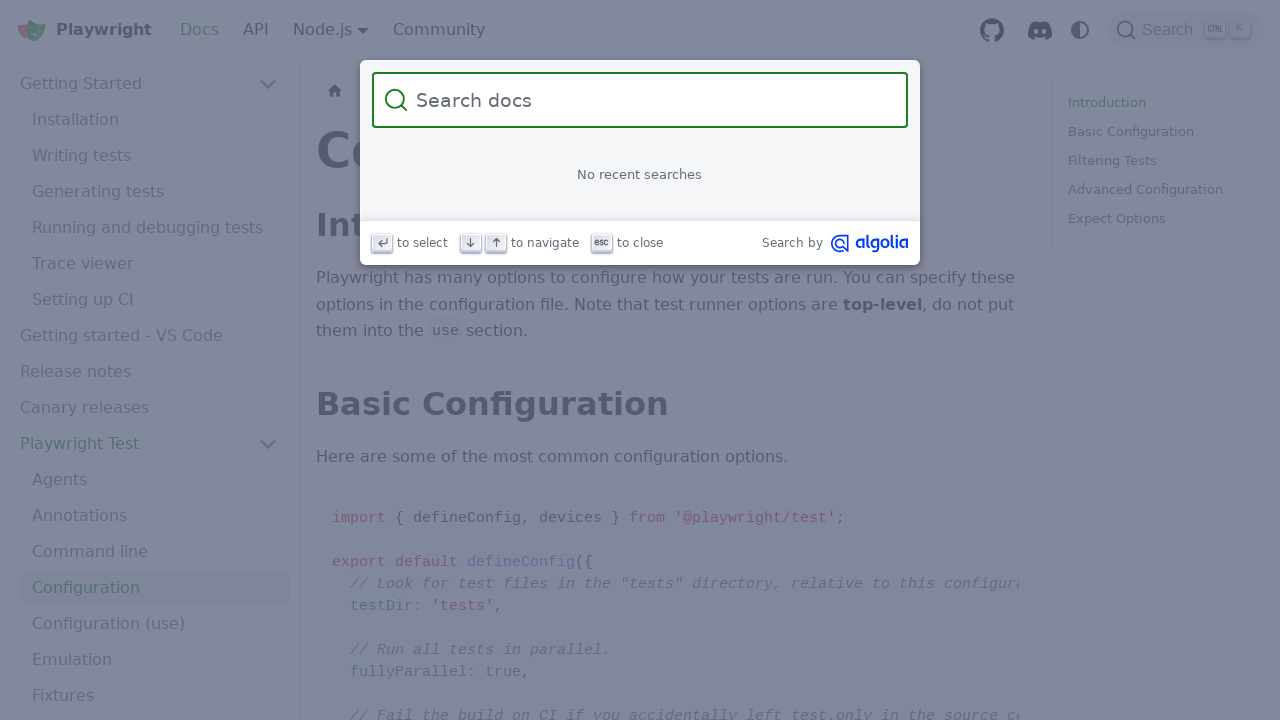

Filled search box with 'toHaveText' query on internal:attr=[placeholder="Search docs"i]
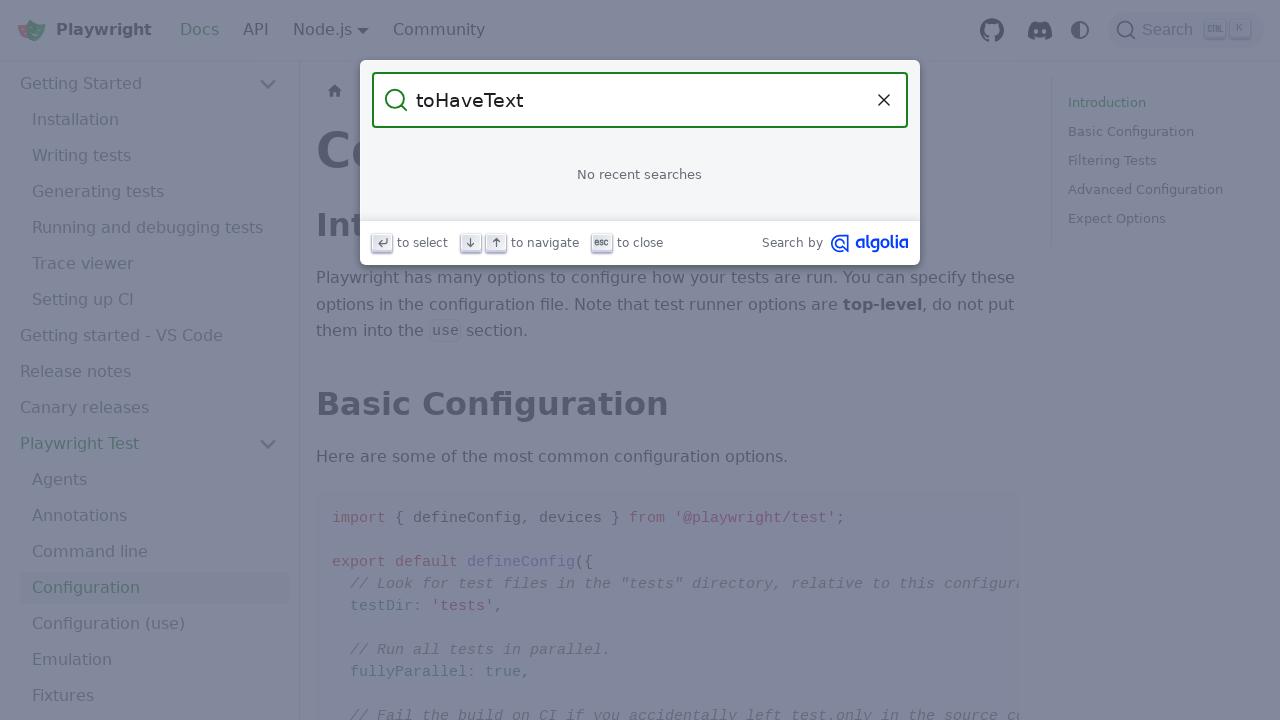

Search results loaded and displayed in dropdown
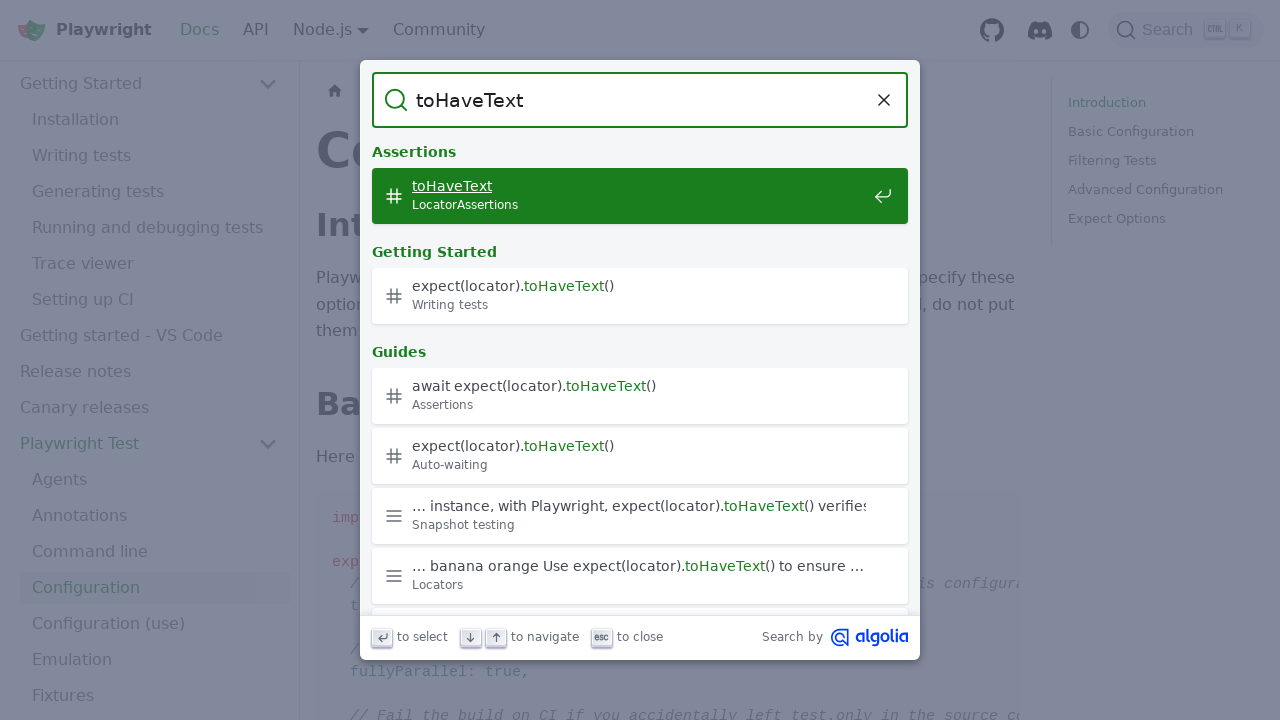

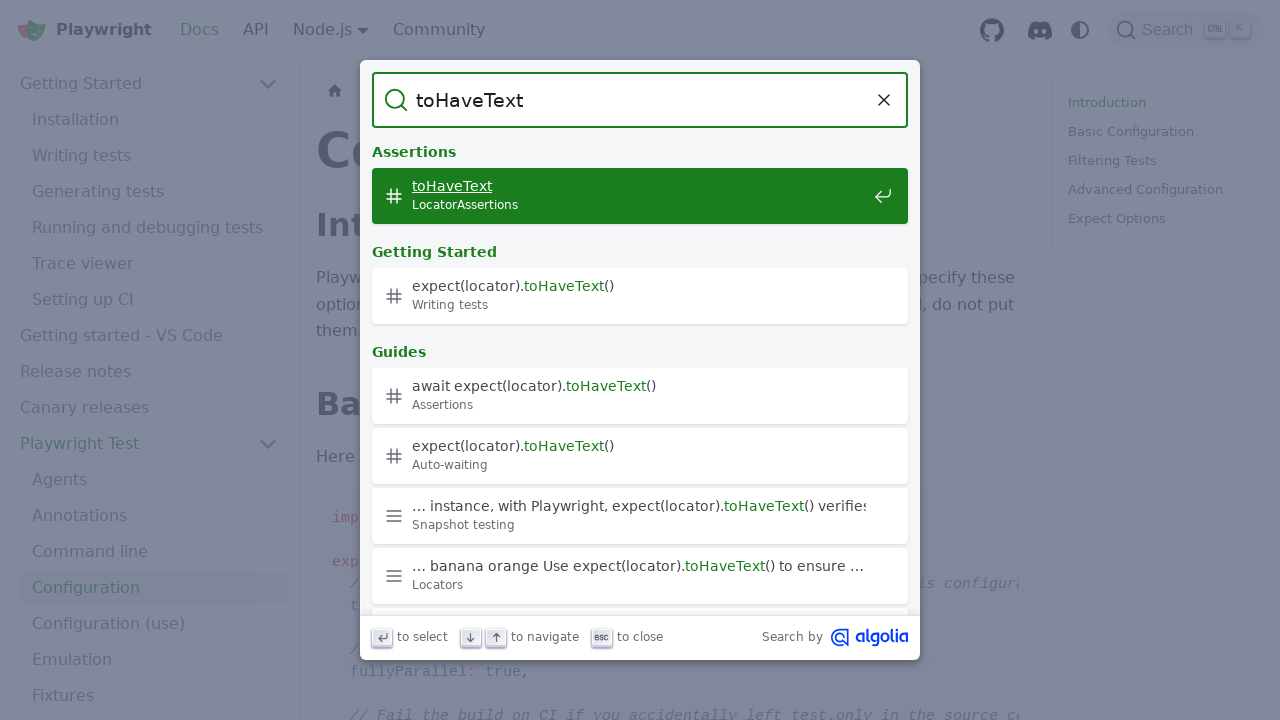